Tests JavaScript prompt popup functionality by clicking a button to trigger a prompt, entering text into it, and accepting it.

Starting URL: https://the-internet.herokuapp.com/javascript_alerts

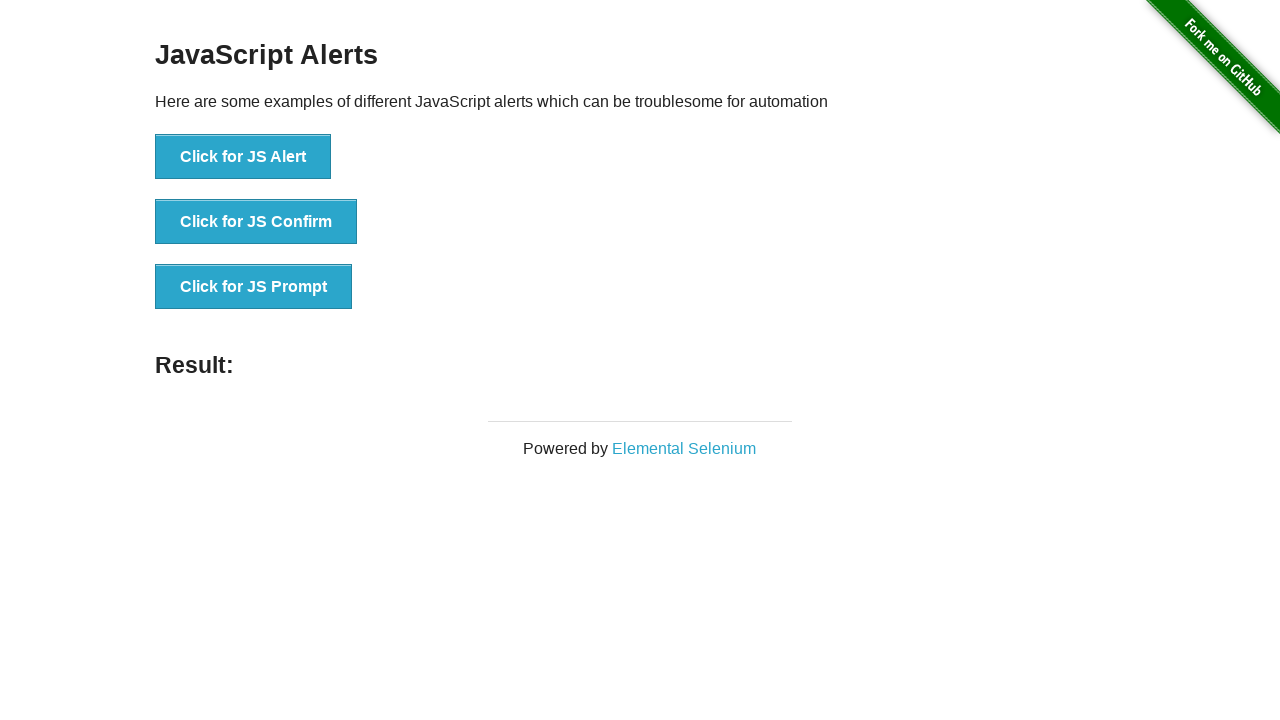

Clicked button to trigger JS Prompt at (254, 287) on xpath=//button[text()='Click for JS Prompt']
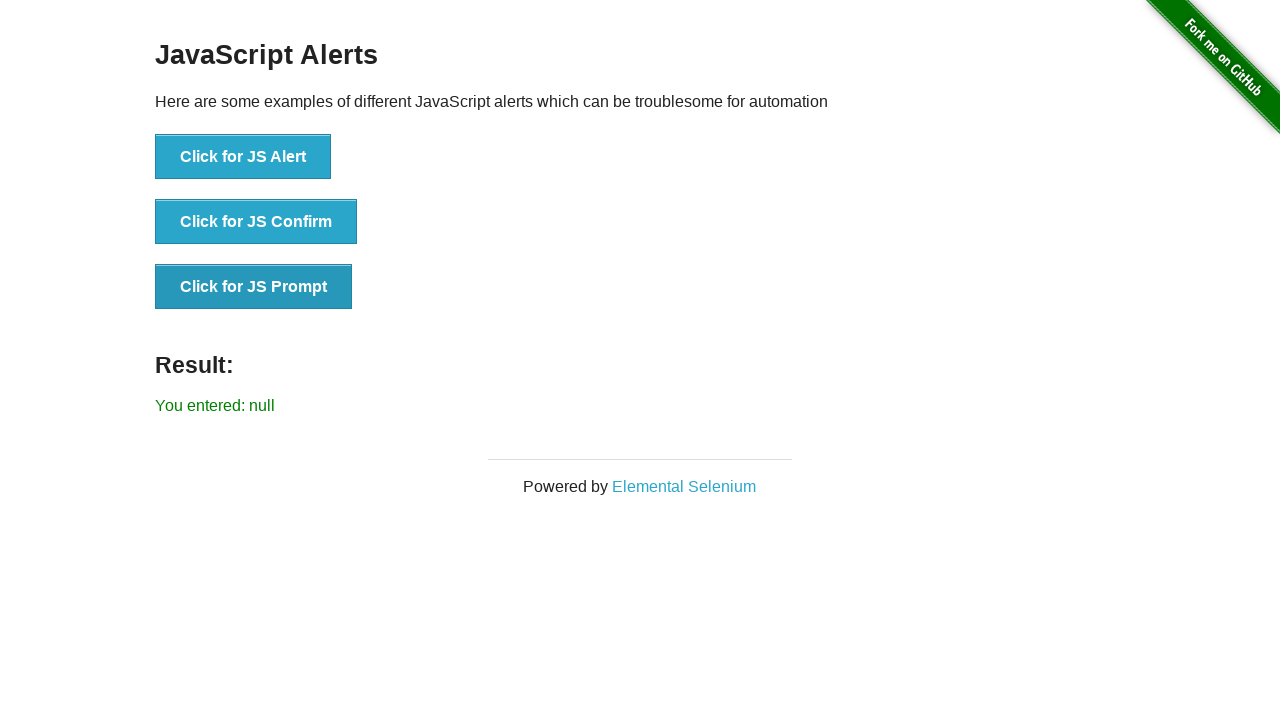

Set up dialog handler to accept prompt with text 'Amrita dinda'
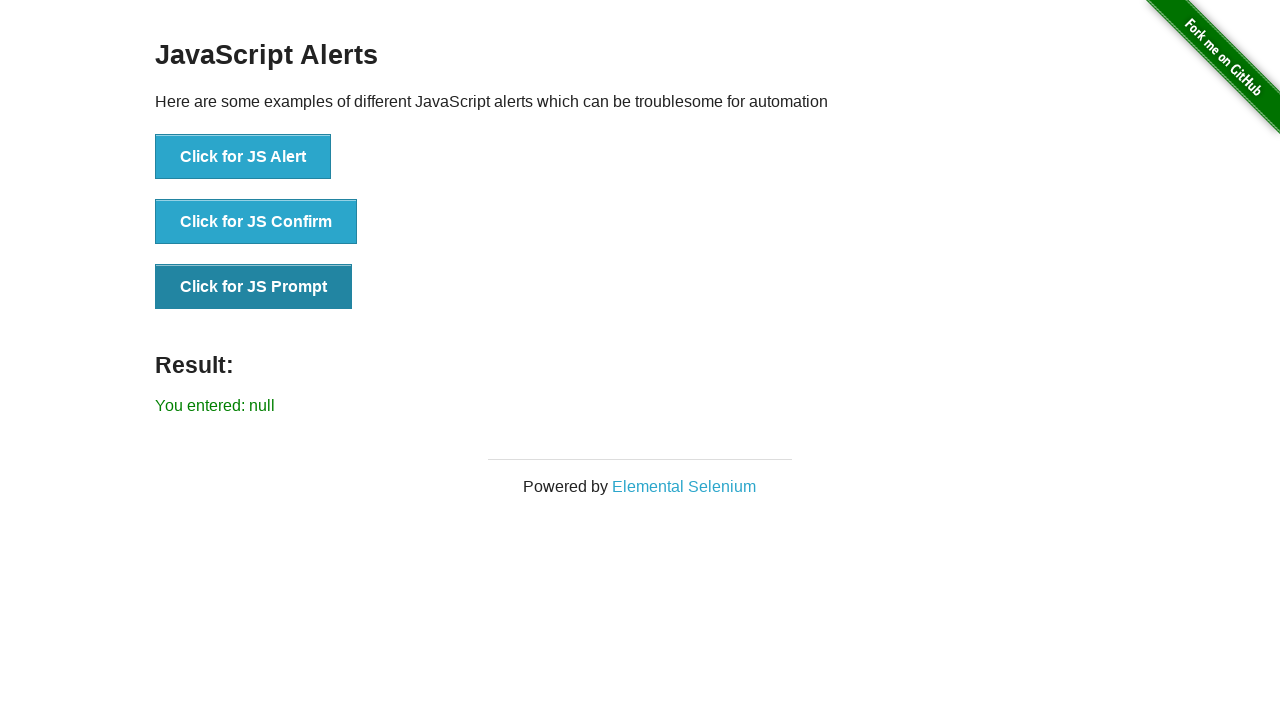

Registered dialog event listener
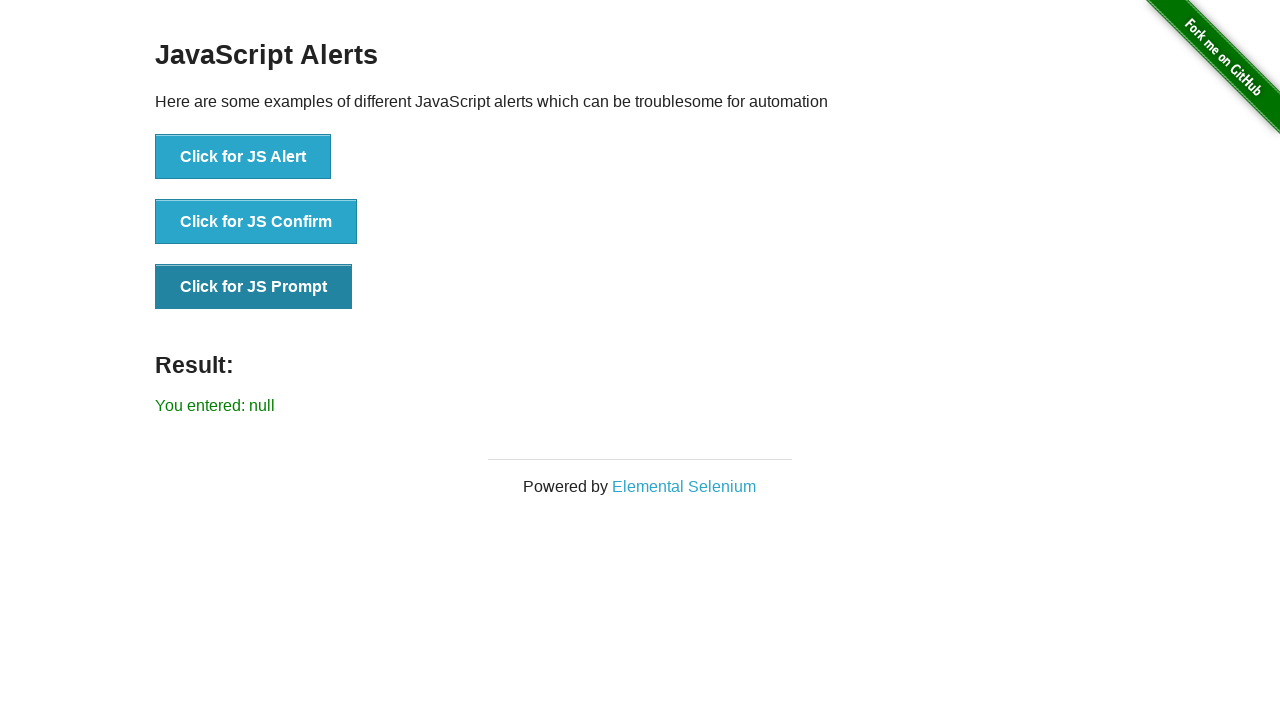

Clicked button to trigger JS Prompt dialog at (254, 287) on xpath=//button[text()='Click for JS Prompt']
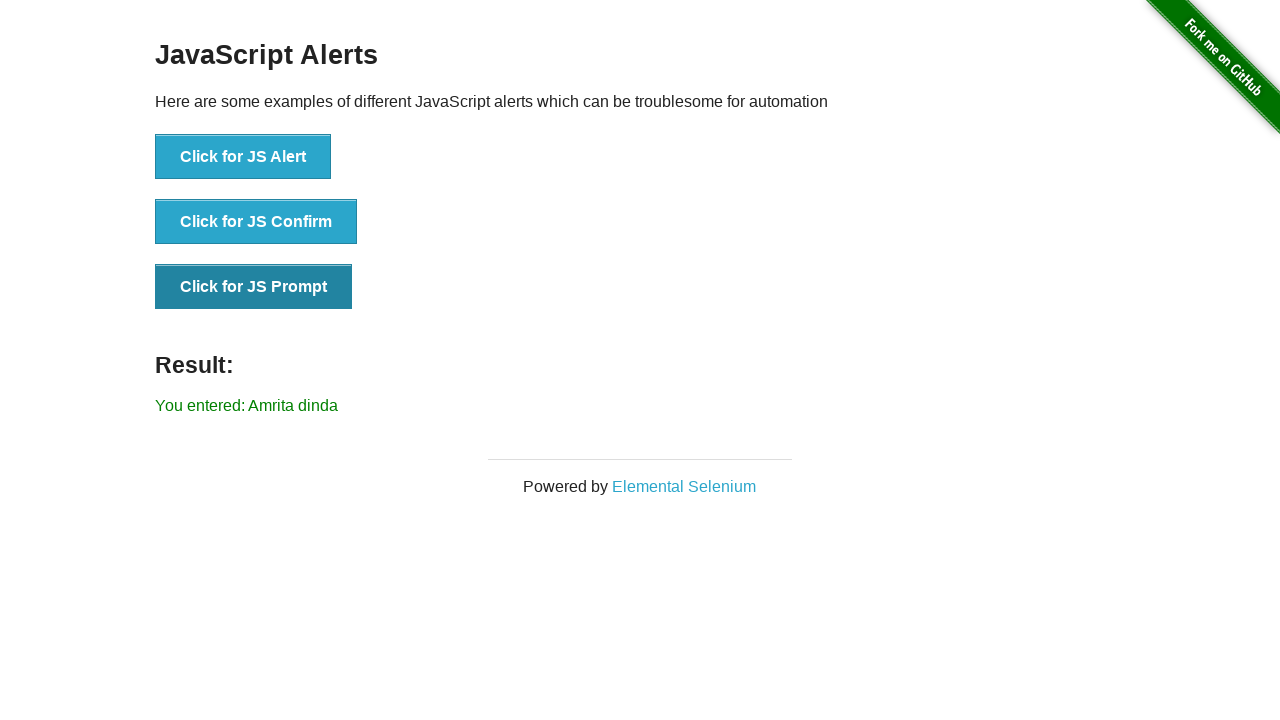

Result element appeared confirming prompt was accepted
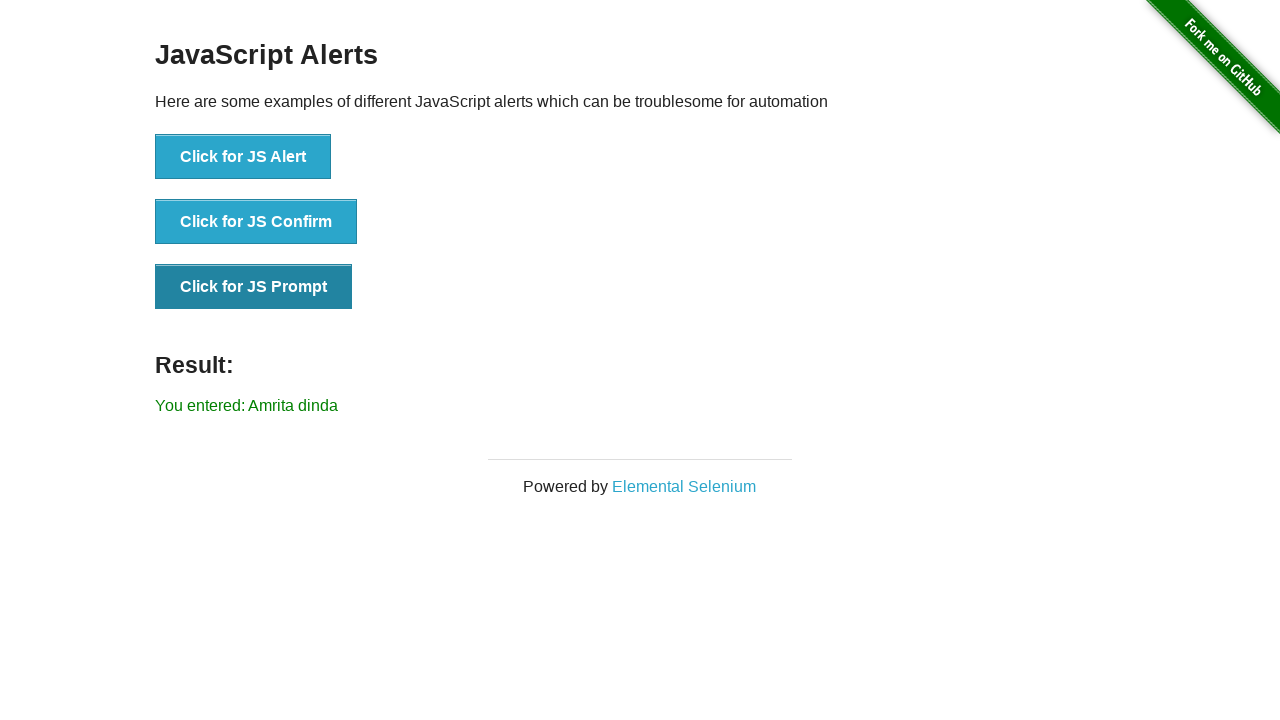

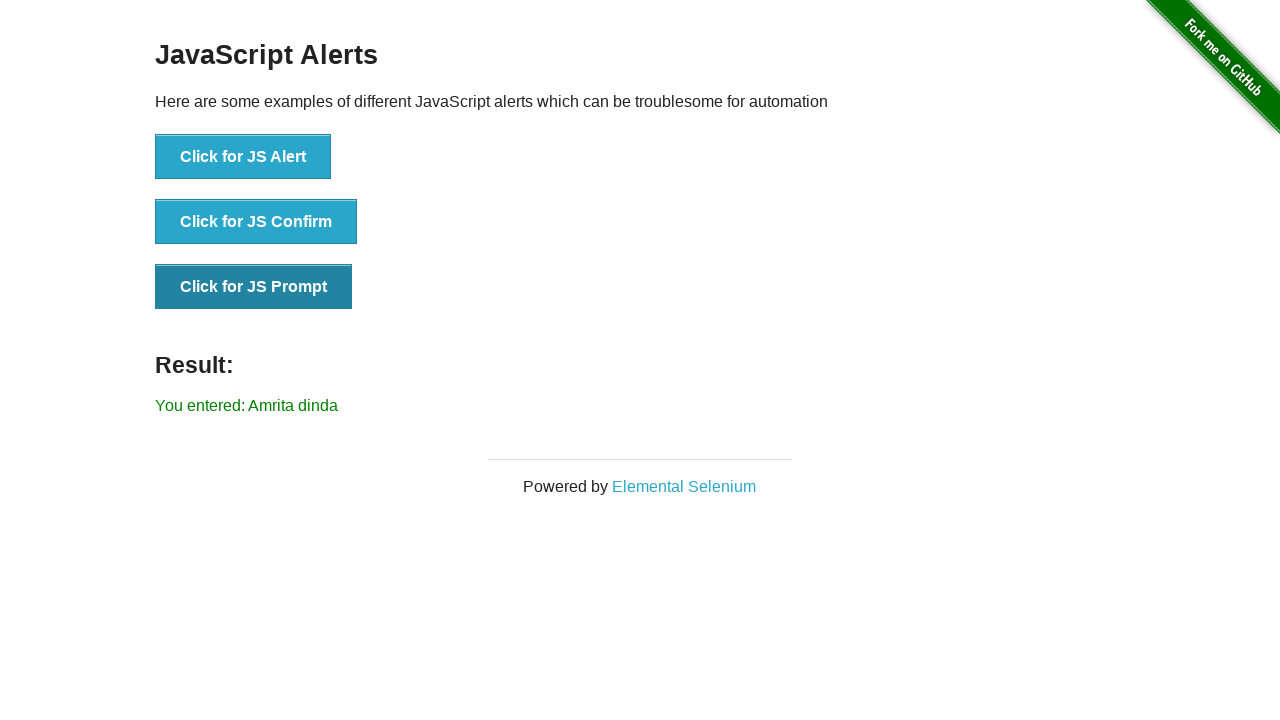